Tests drag and drop functionality by dragging an element to a drop box

Starting URL: https://demoqa.com/droppable

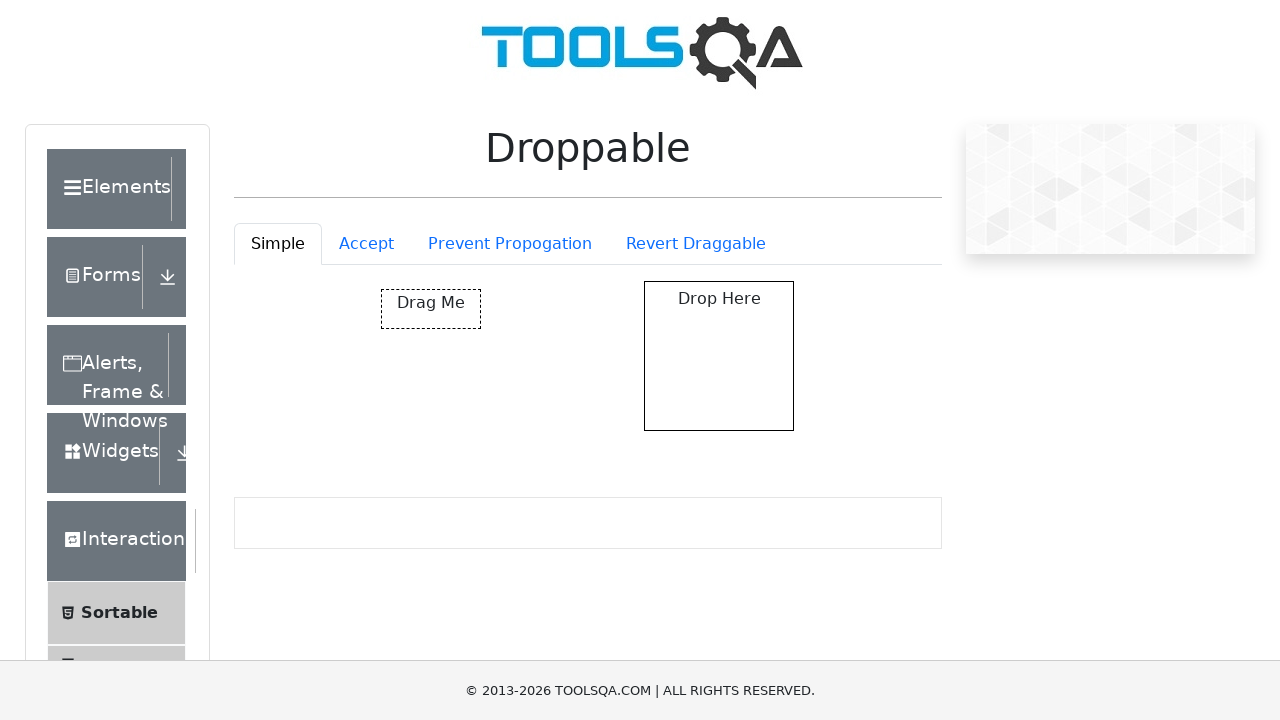

Navigated to drag and drop test page
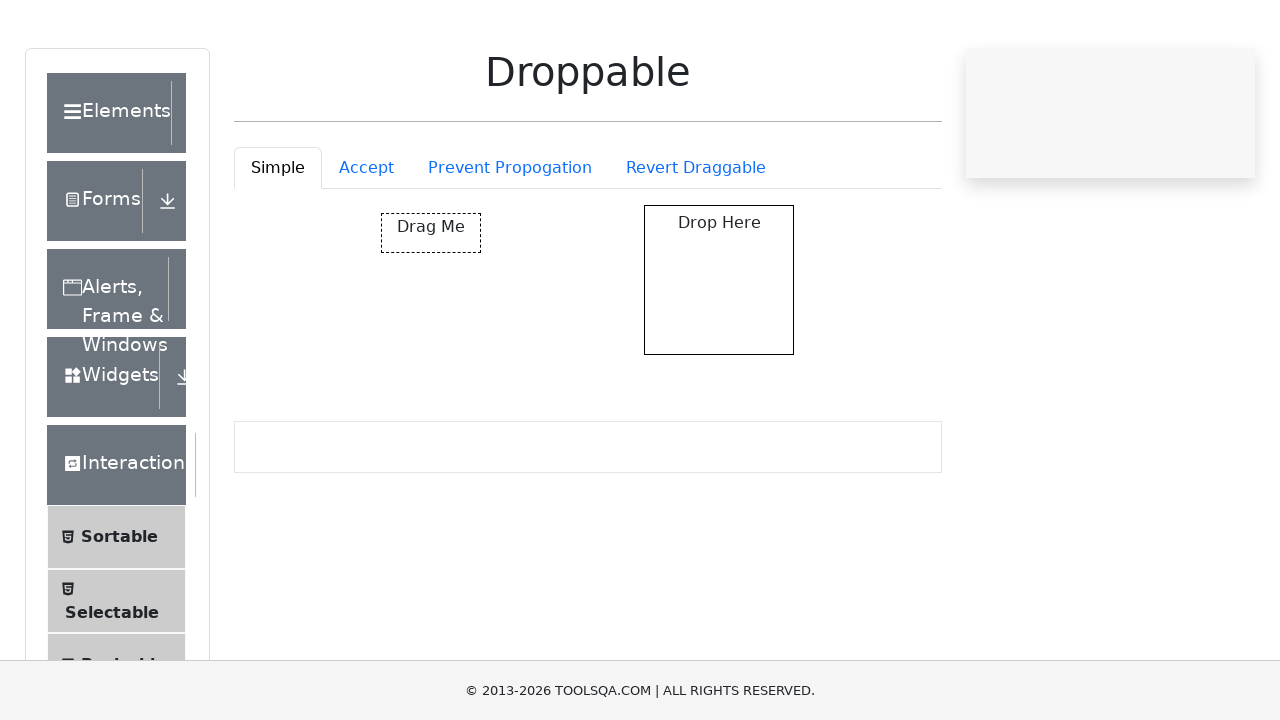

Dragged element to drop box at (719, 356)
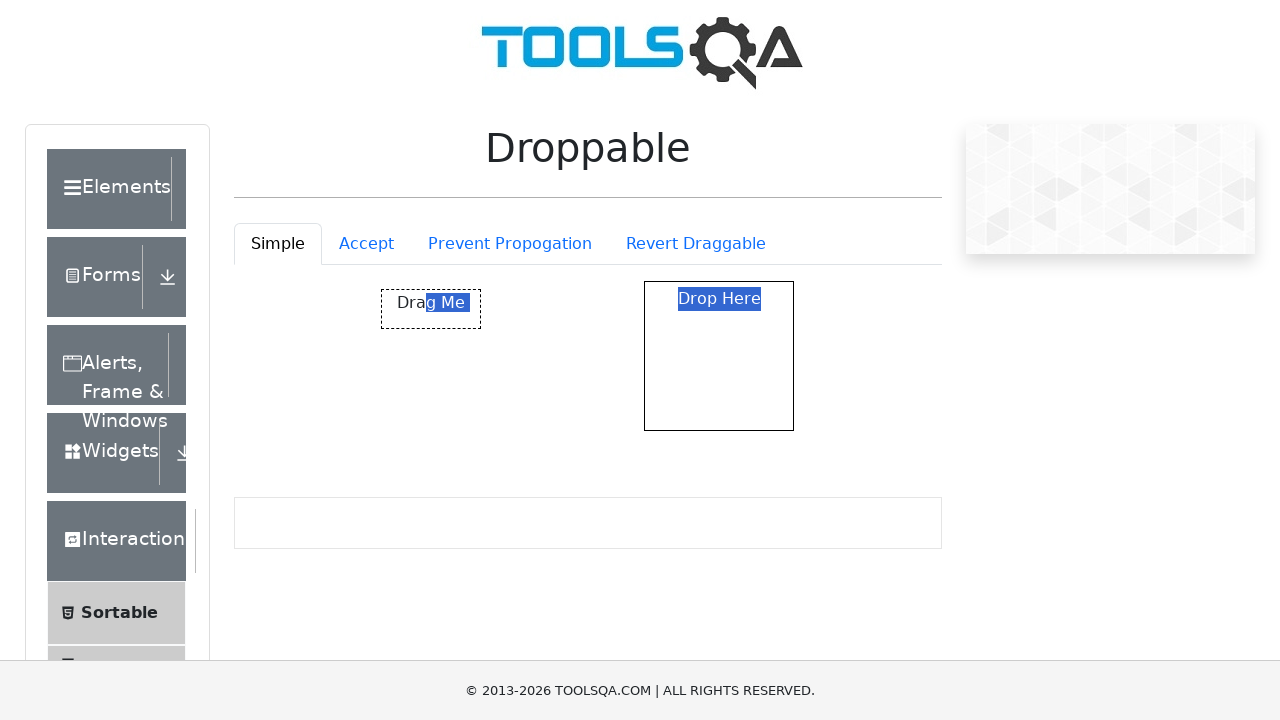

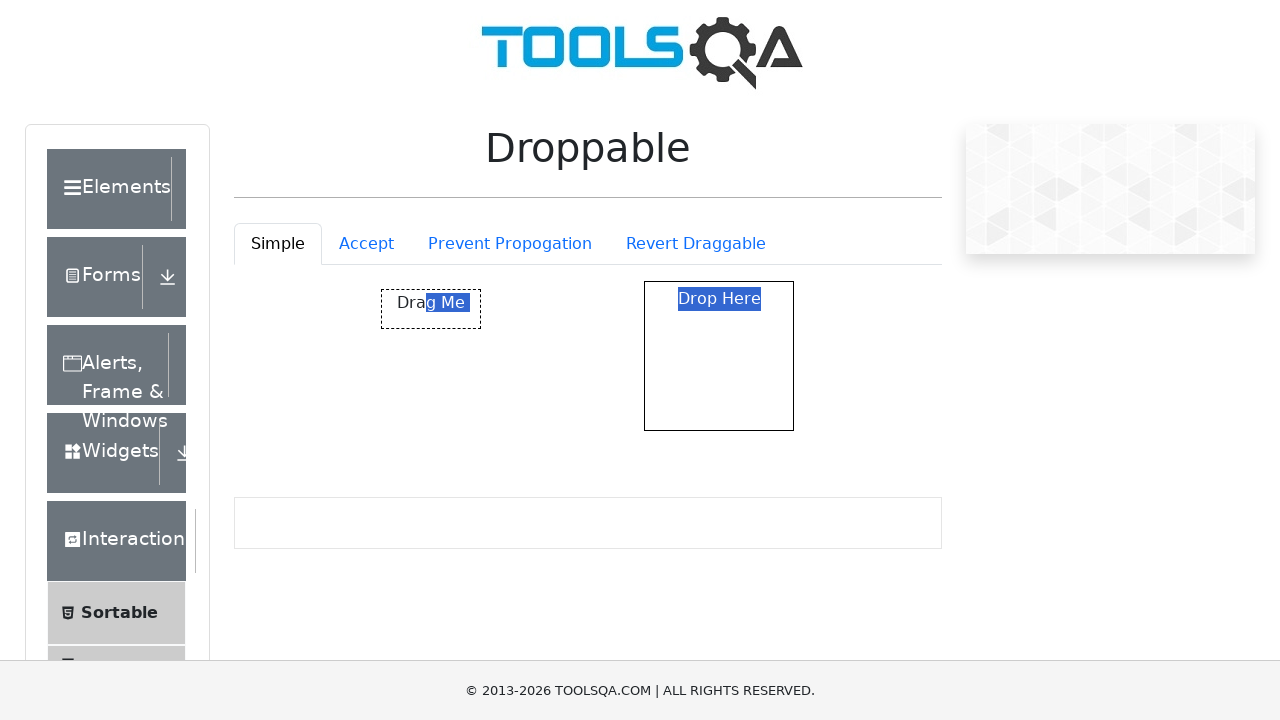